Navigates to Myntra kids clothing page with filters applied, maximizes the window, and opens a new browser tab using keyboard shortcut

Starting URL: https://www.myntra.com/kids?f=Categories%3ATshirts%3A%3AGender%3Aboys%2Cboys%20girls&plaEnabled=false

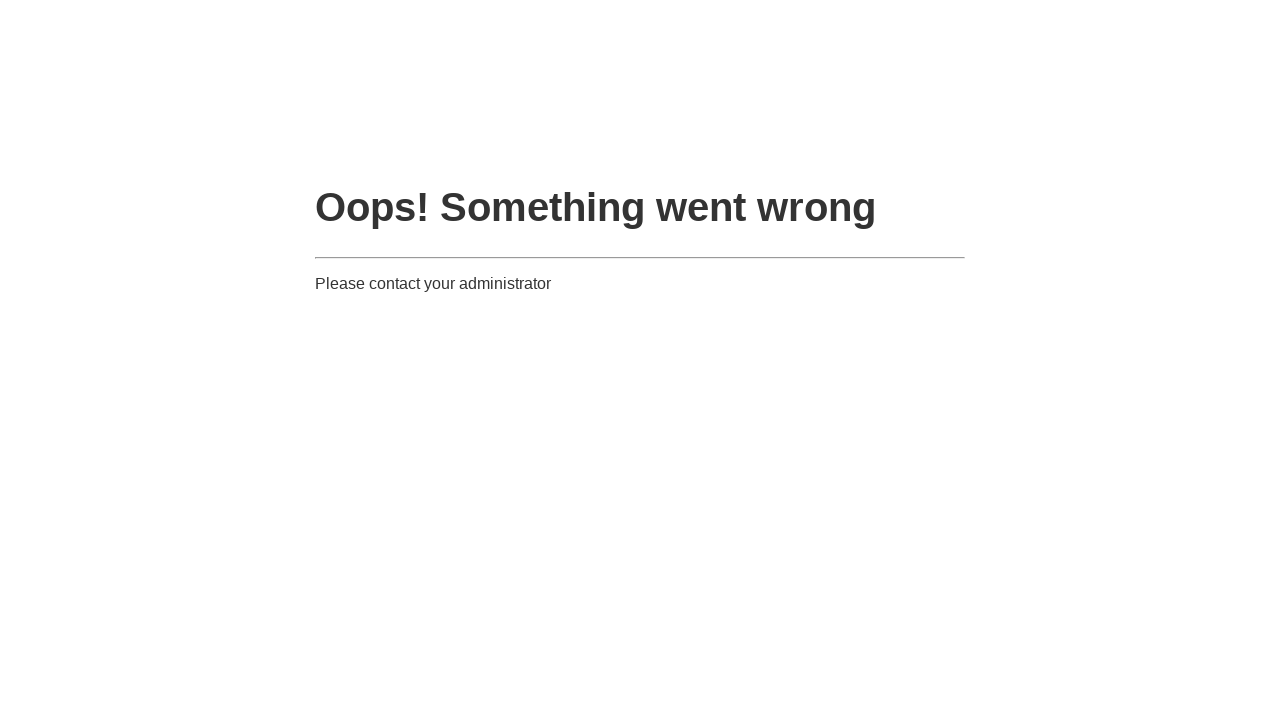

Navigated to Myntra kids clothing page with T-shirts filter for boys
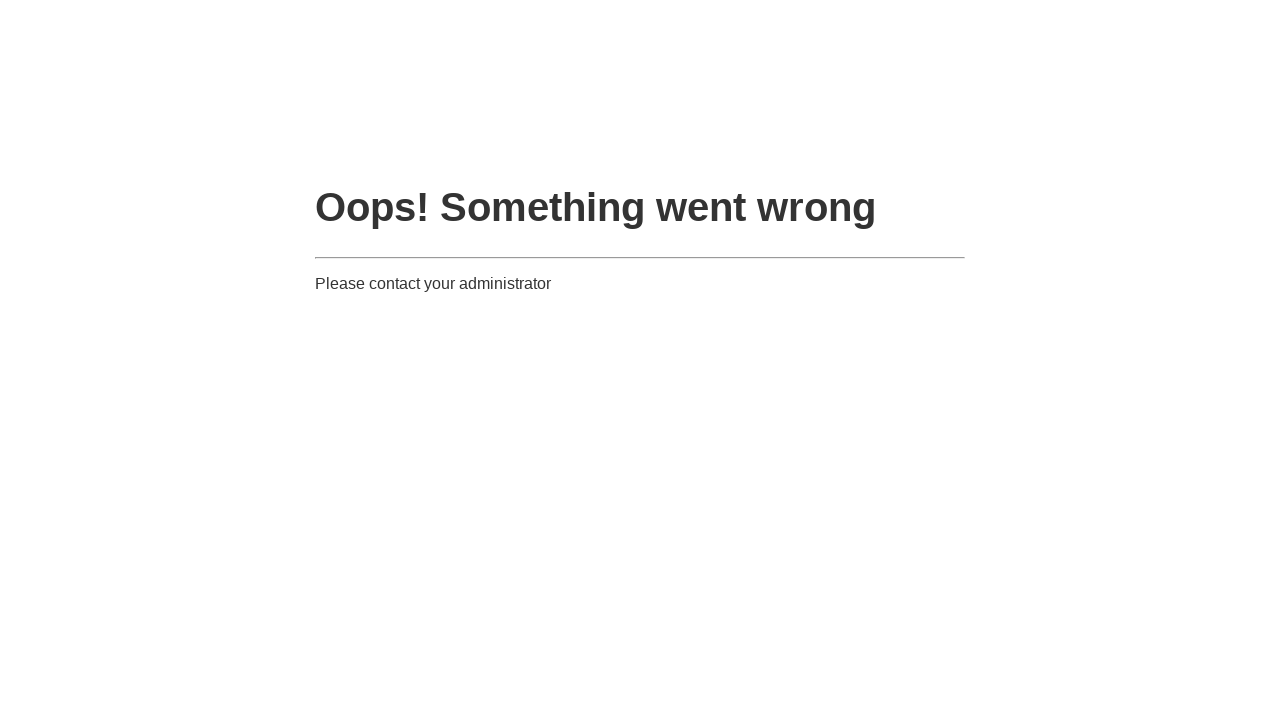

Maximized browser window to 1920x1080
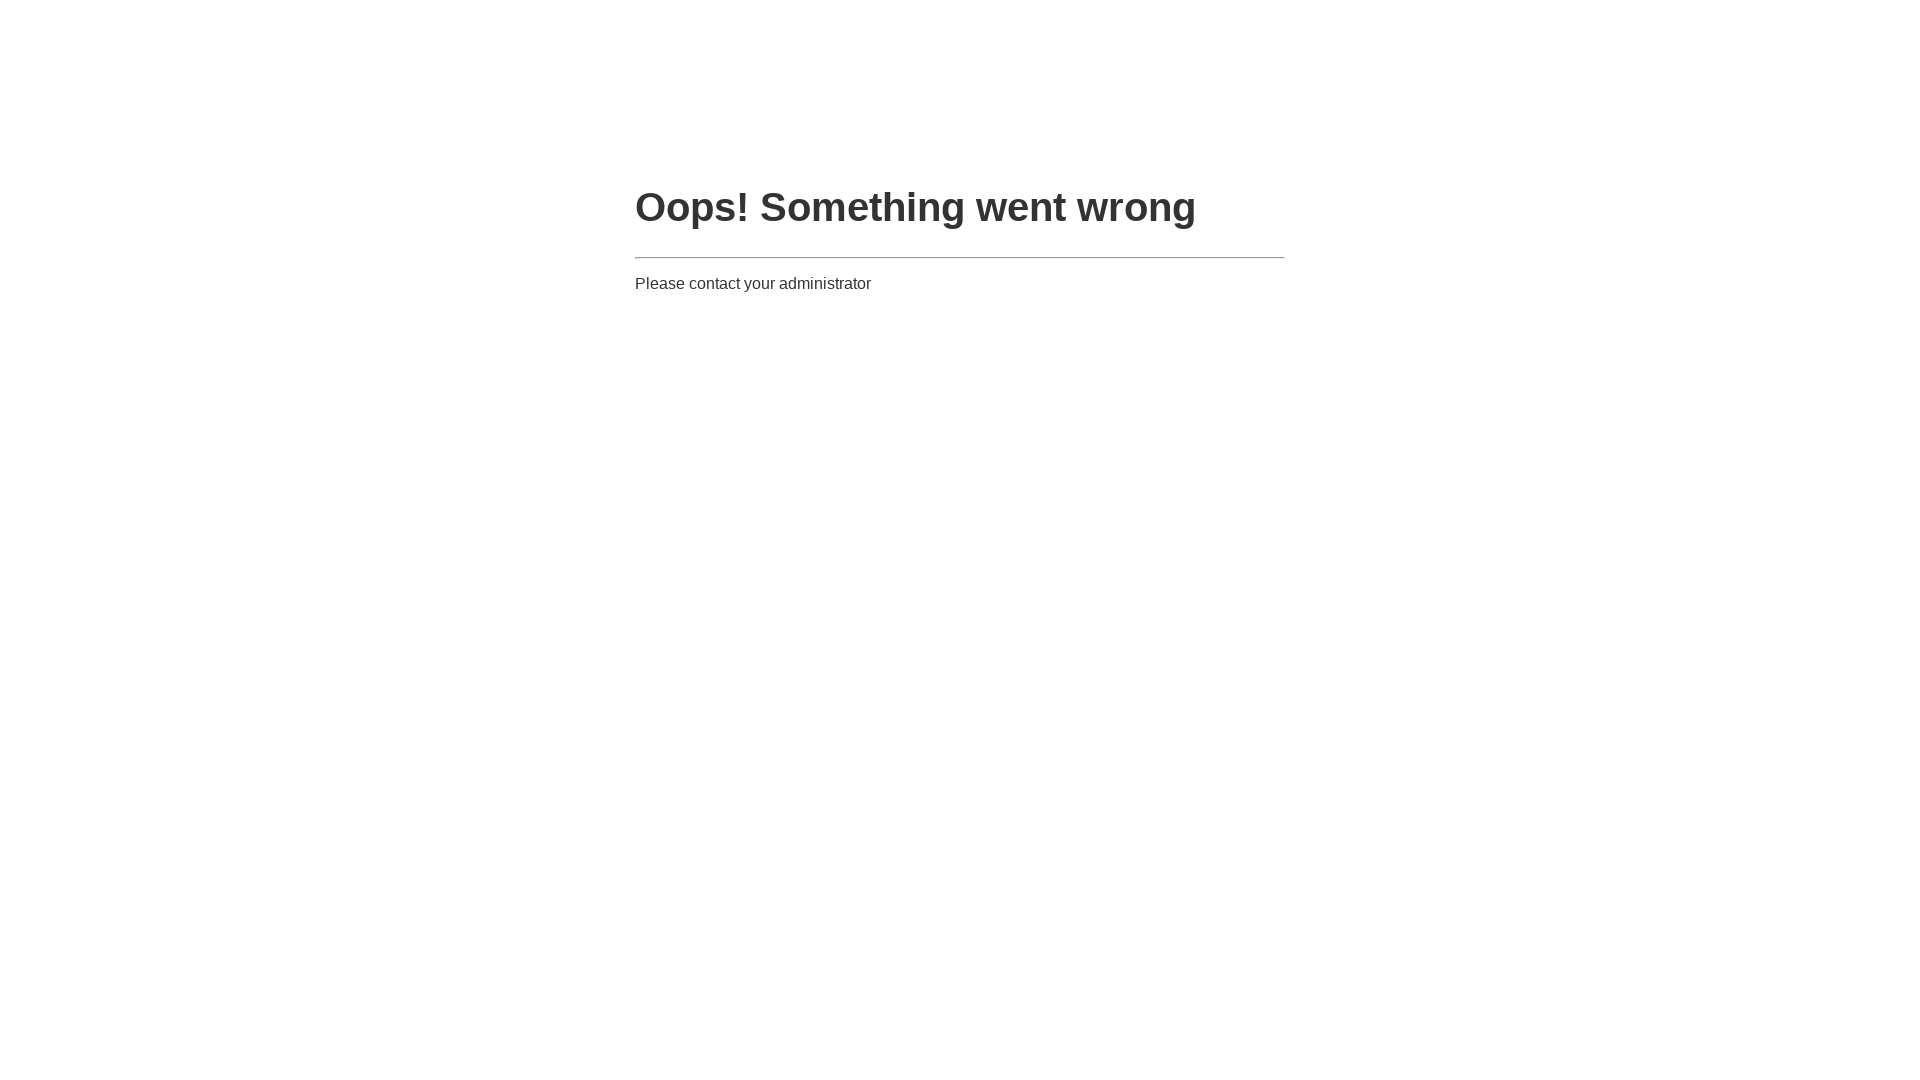

Opened new browser tab using Ctrl+T keyboard shortcut
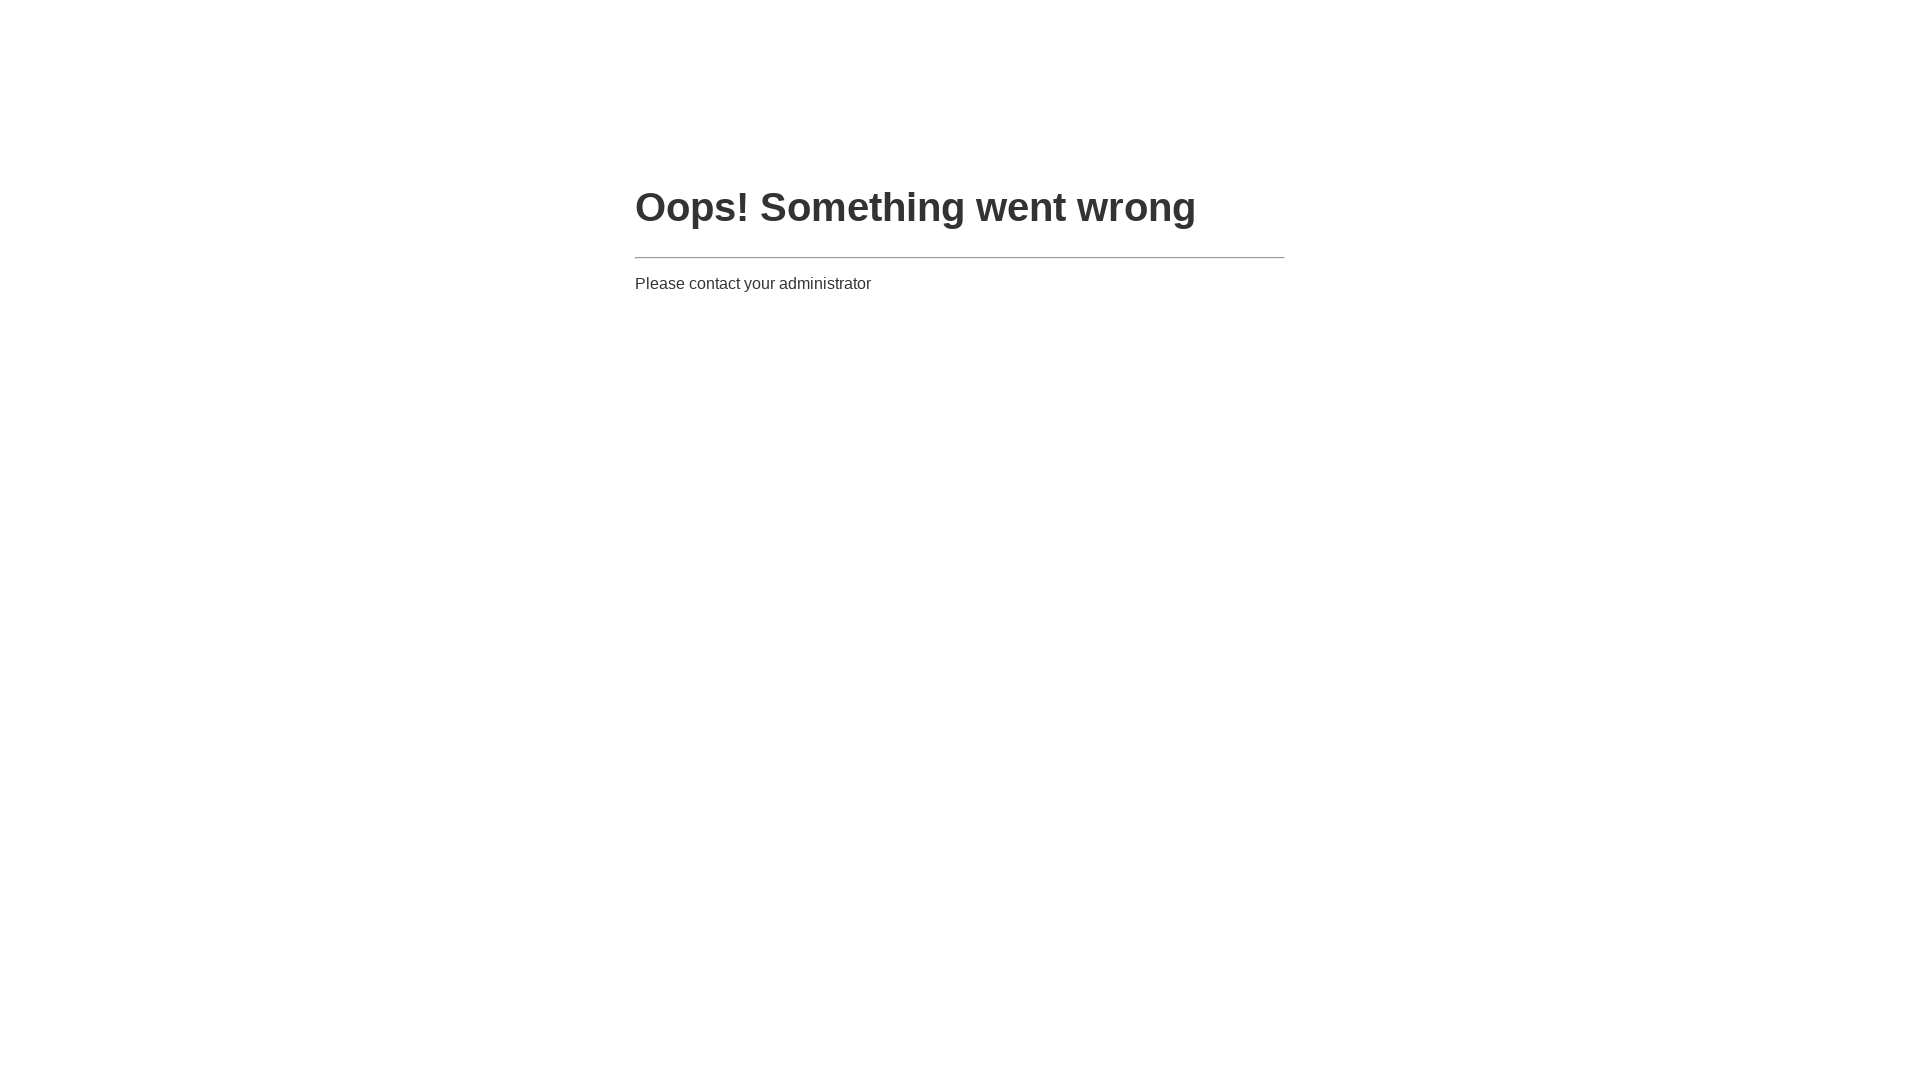

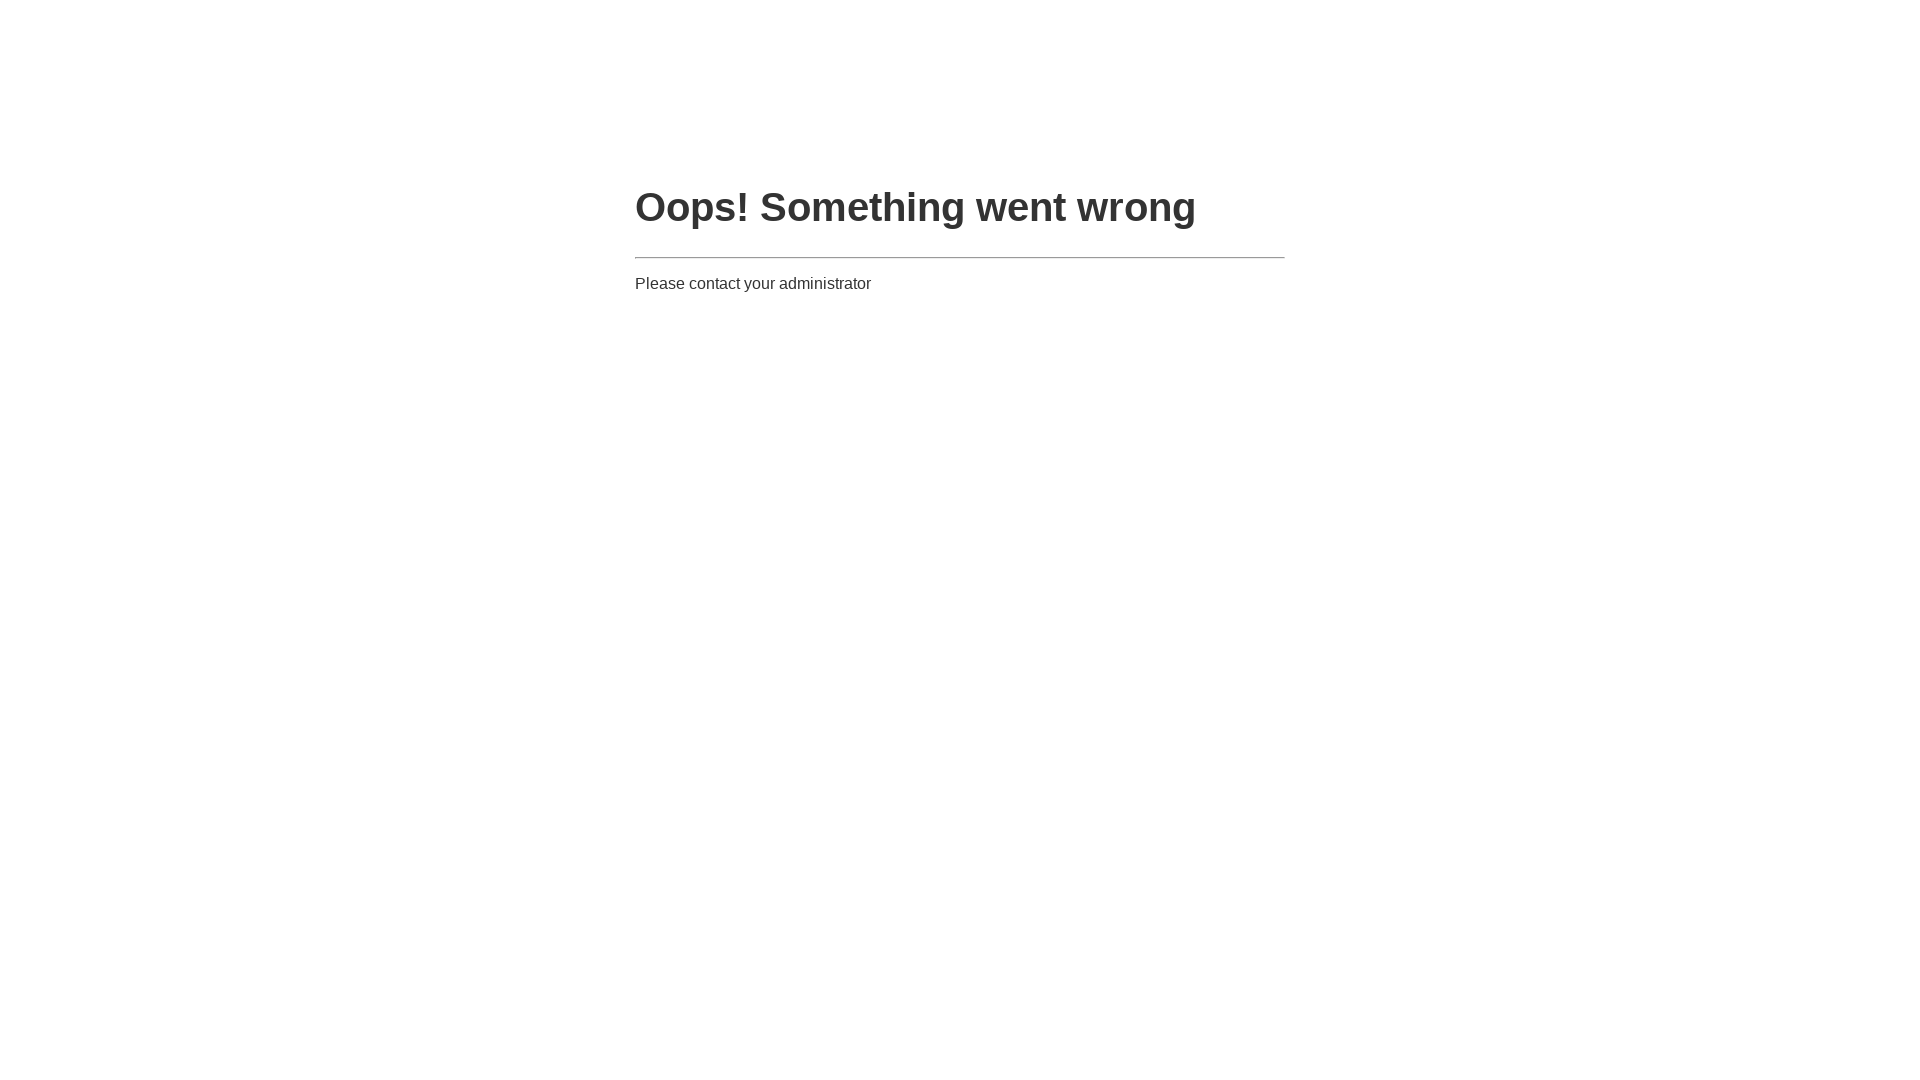